Tests clicking and selecting a checkbox (option2) on the practice page

Starting URL: https://rahulshettyacademy.com/AutomationPractice/

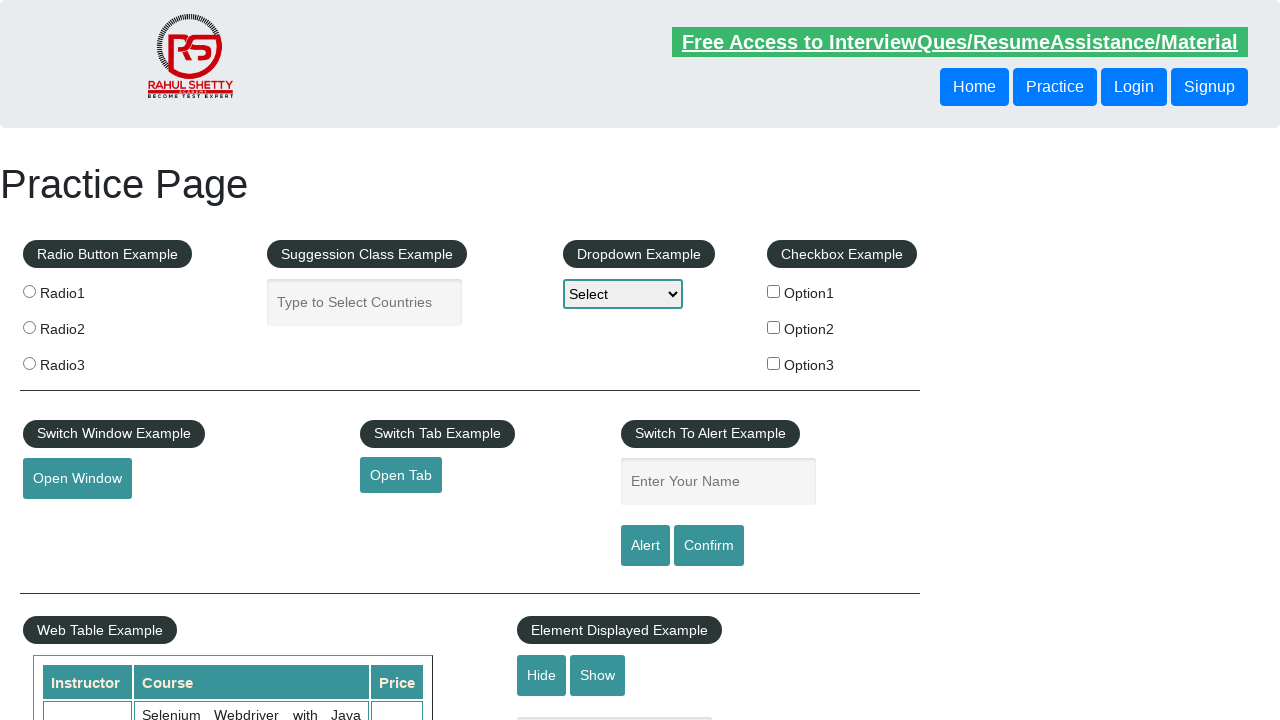

Navigated to practice page
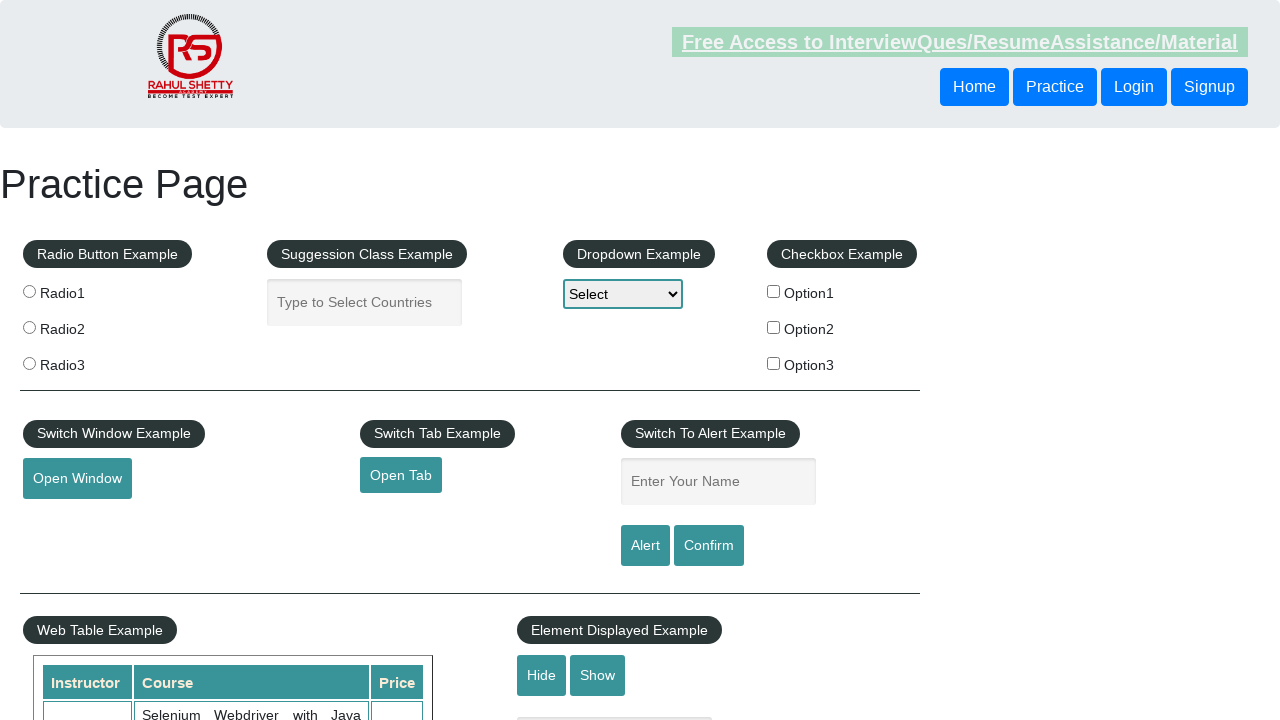

Clicked on checkbox option2 at (774, 327) on input[value='option2']
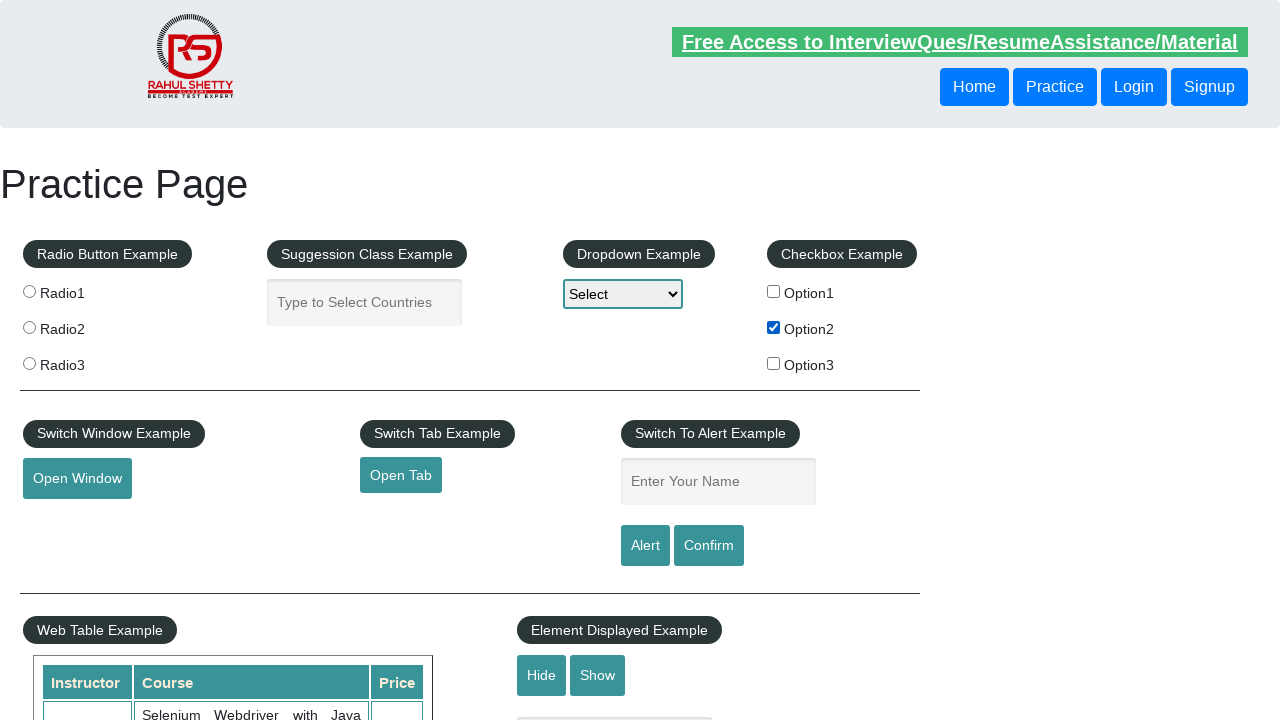

Verified checkbox option2 is checked
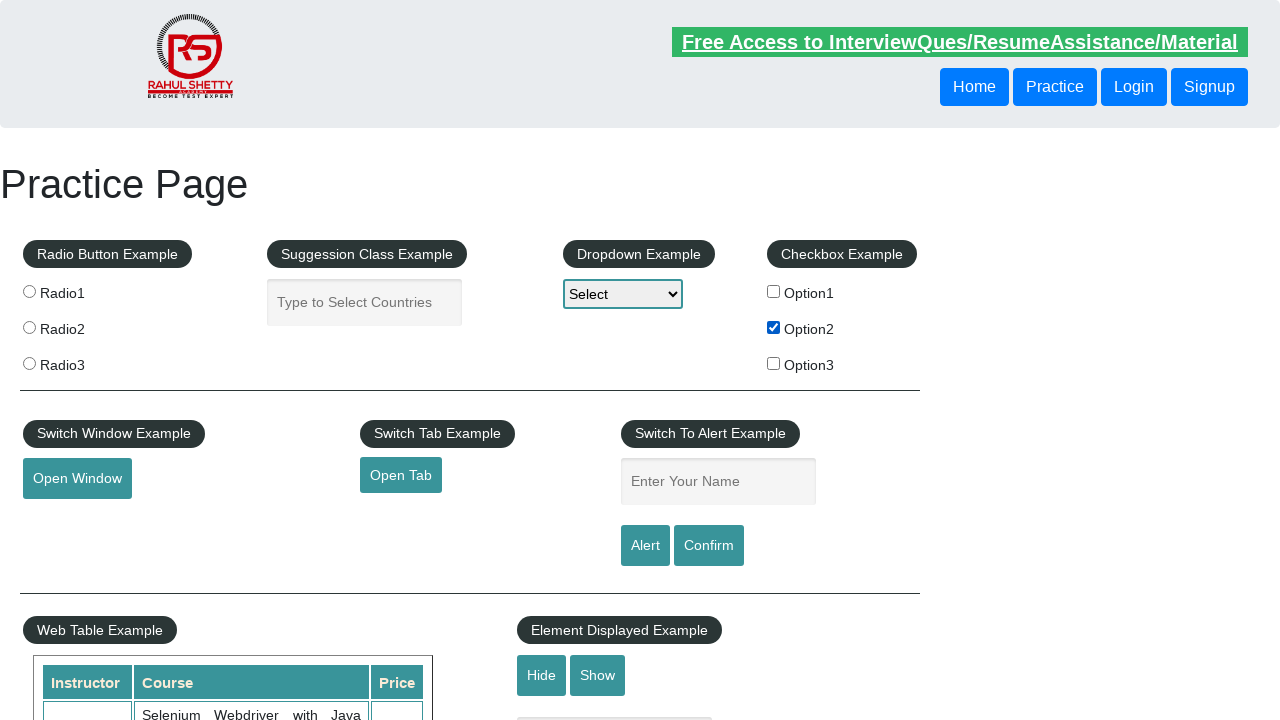

Assertion passed: option2 checkbox is selected
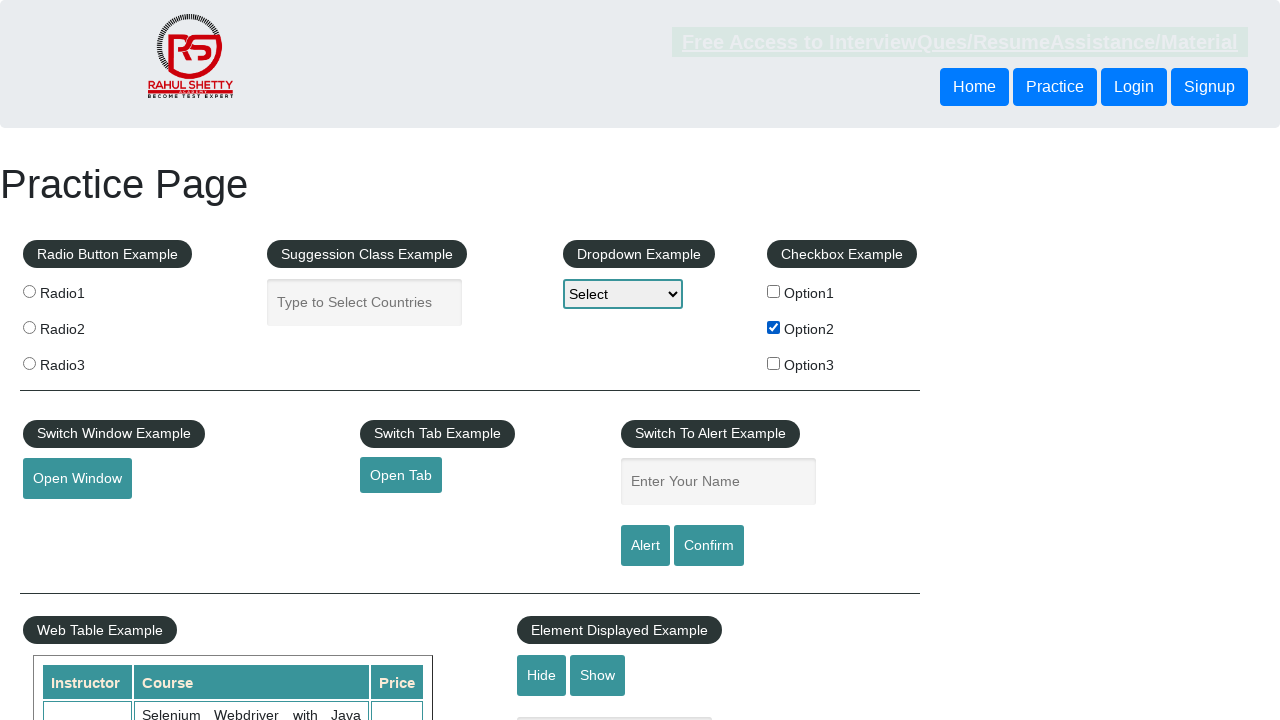

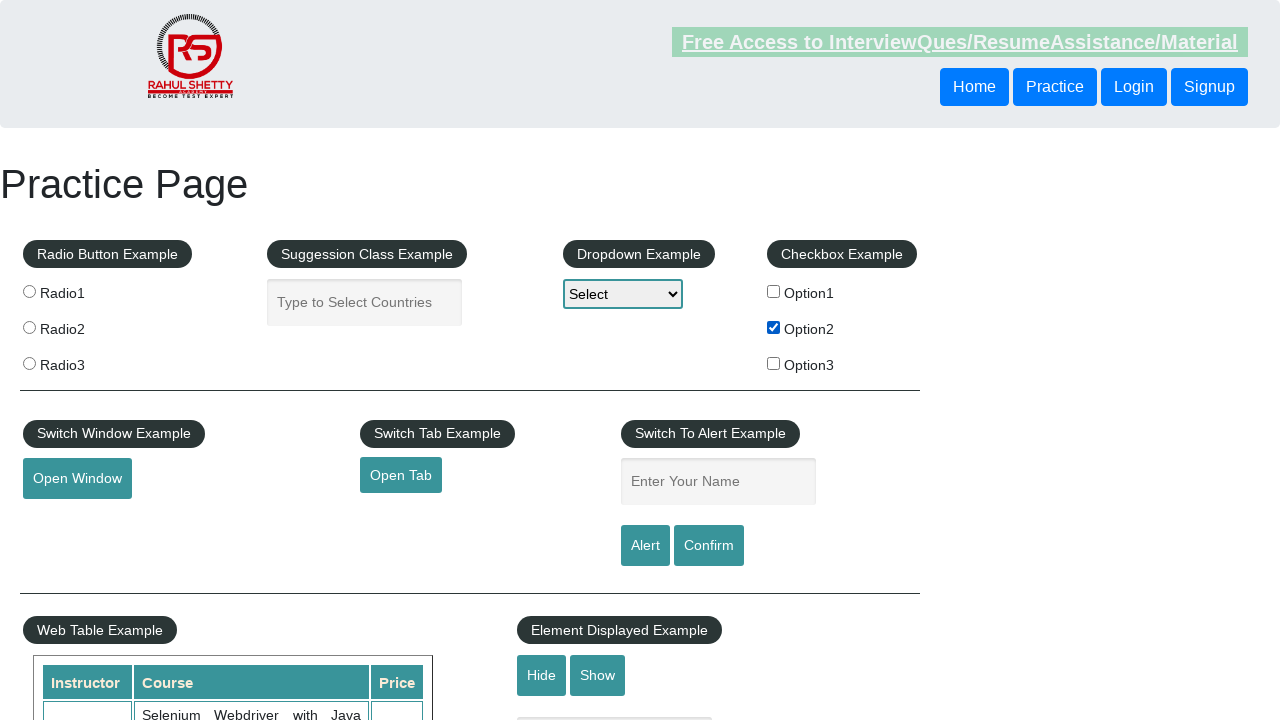